Tests page scrolling functionality by scrolling down and then back up using JavaScript executor

Starting URL: https://p-del.co/

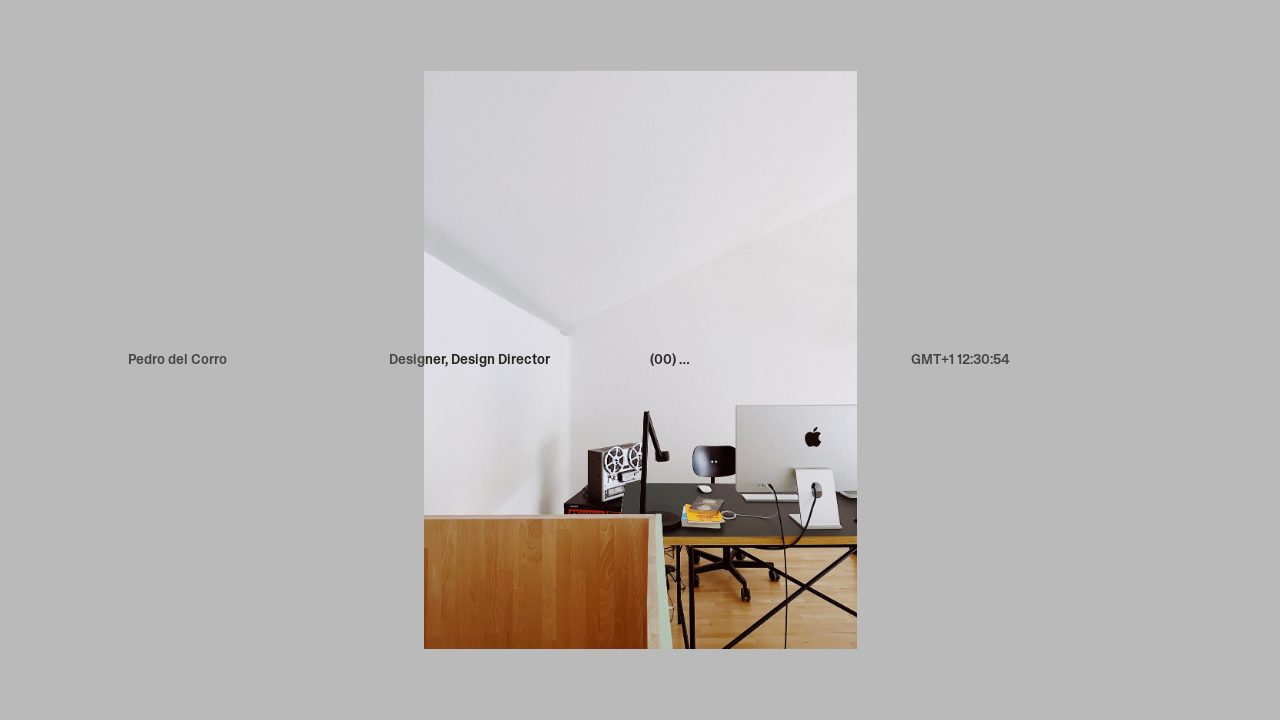

Scrolled down by 3000 pixels using JavaScript executor
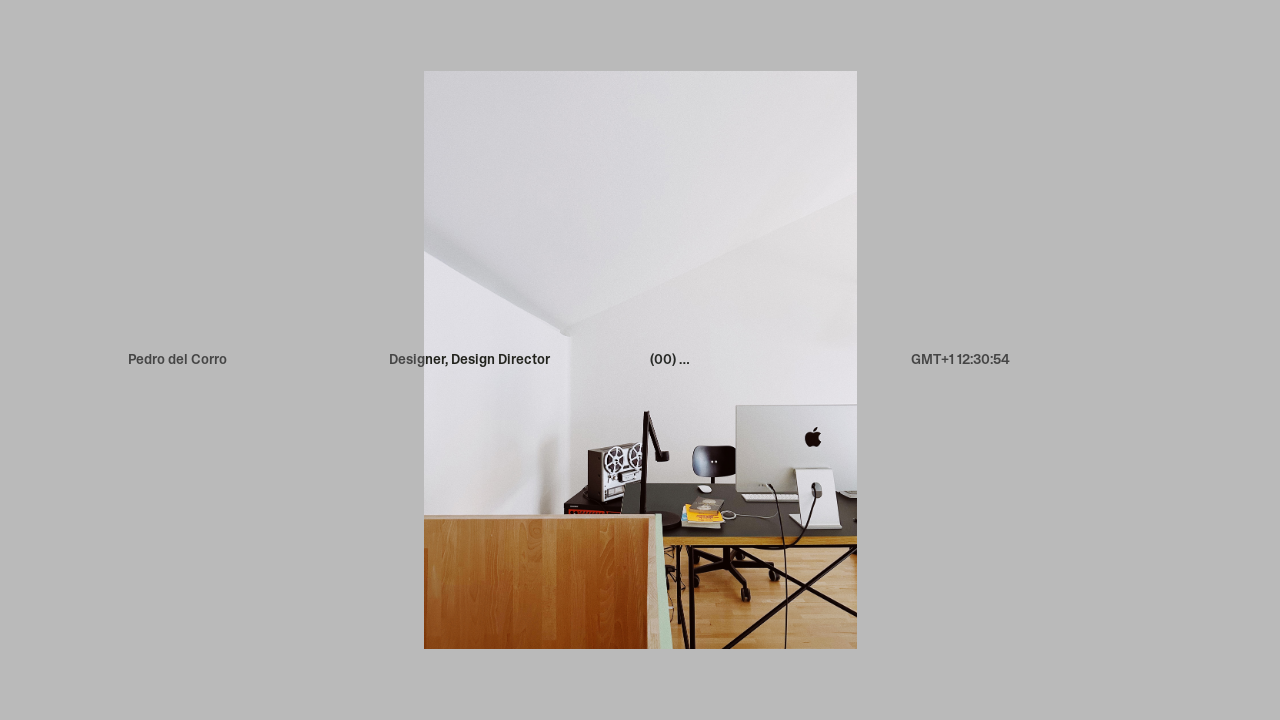

Waited for 2 seconds
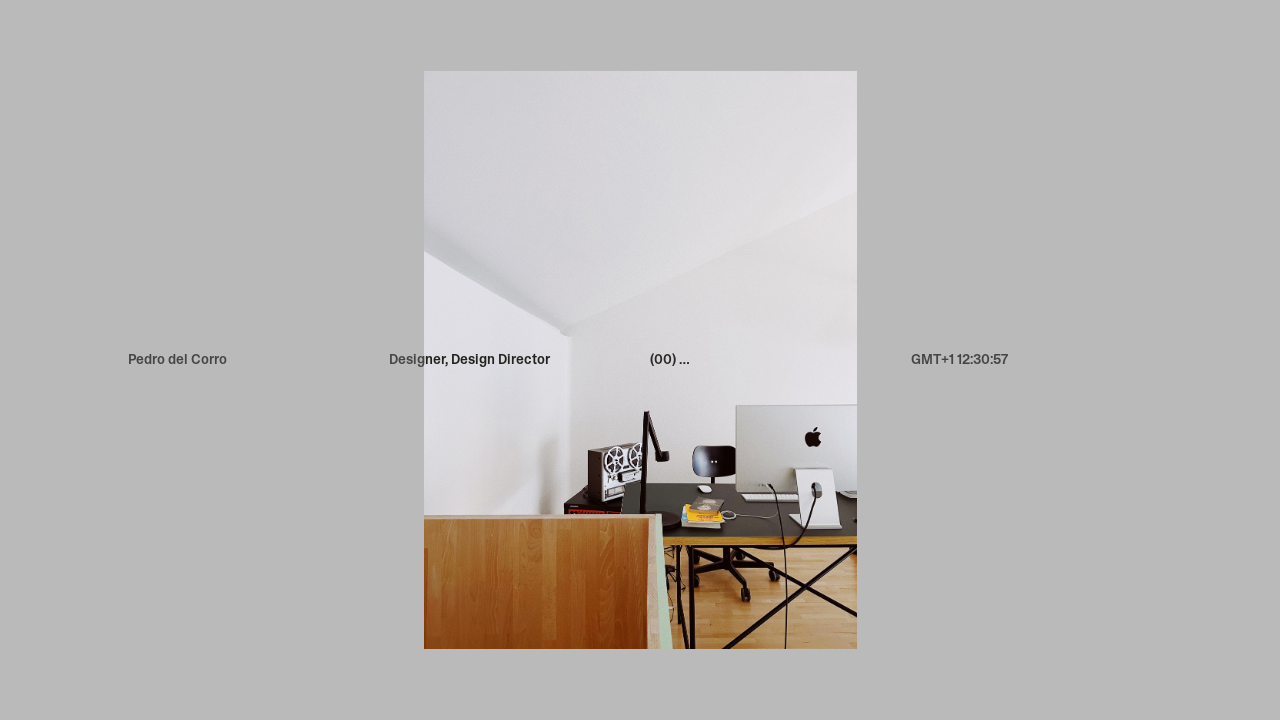

Scrolled back up by 3000 pixels using JavaScript executor
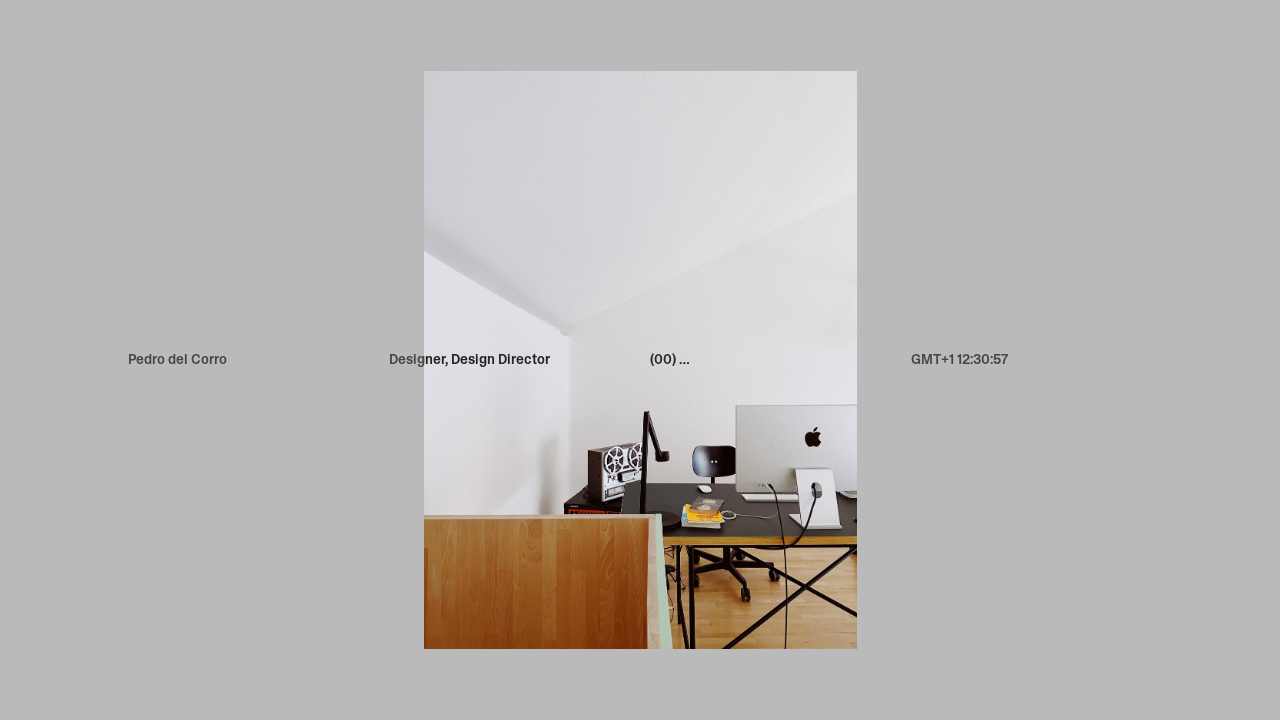

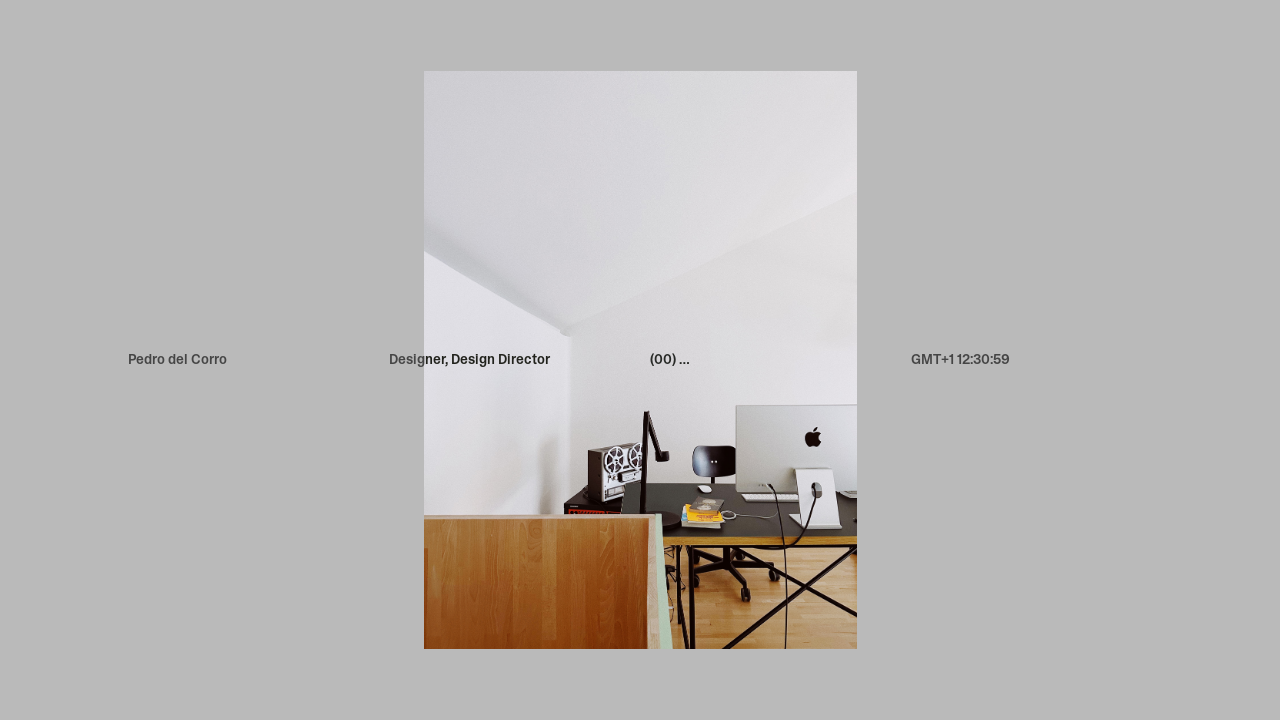